Tests selecting an option from a multi-select dropdown and verifying selection

Starting URL: https://letcode.in/dropdowns

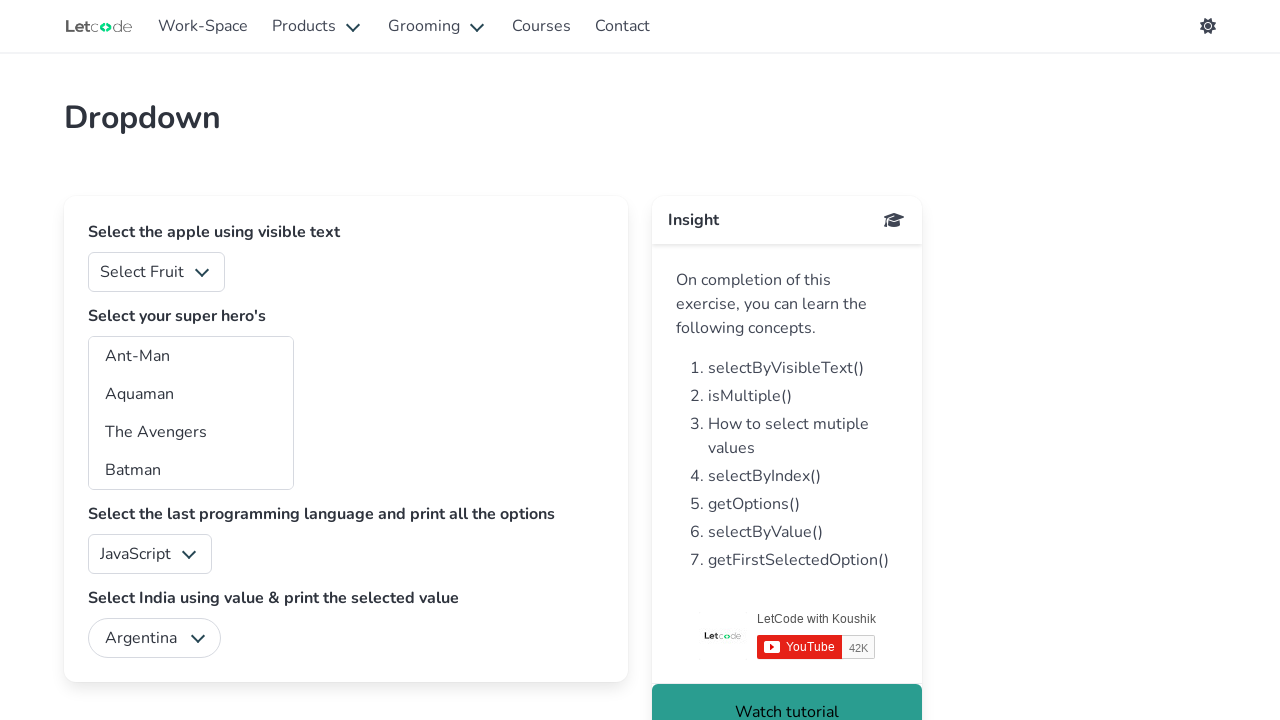

Multi-select dropdown with id 'superheros' is available
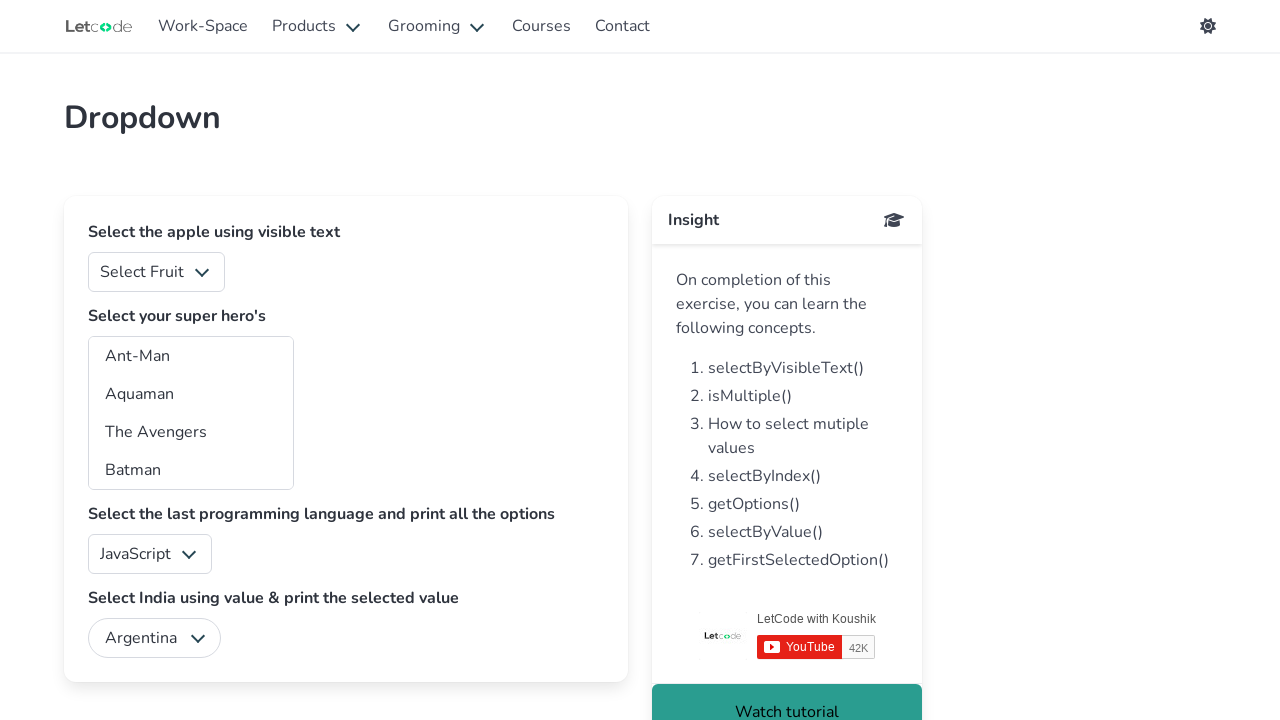

Selected option with value 'aq' from the multi-select dropdown on #superheros
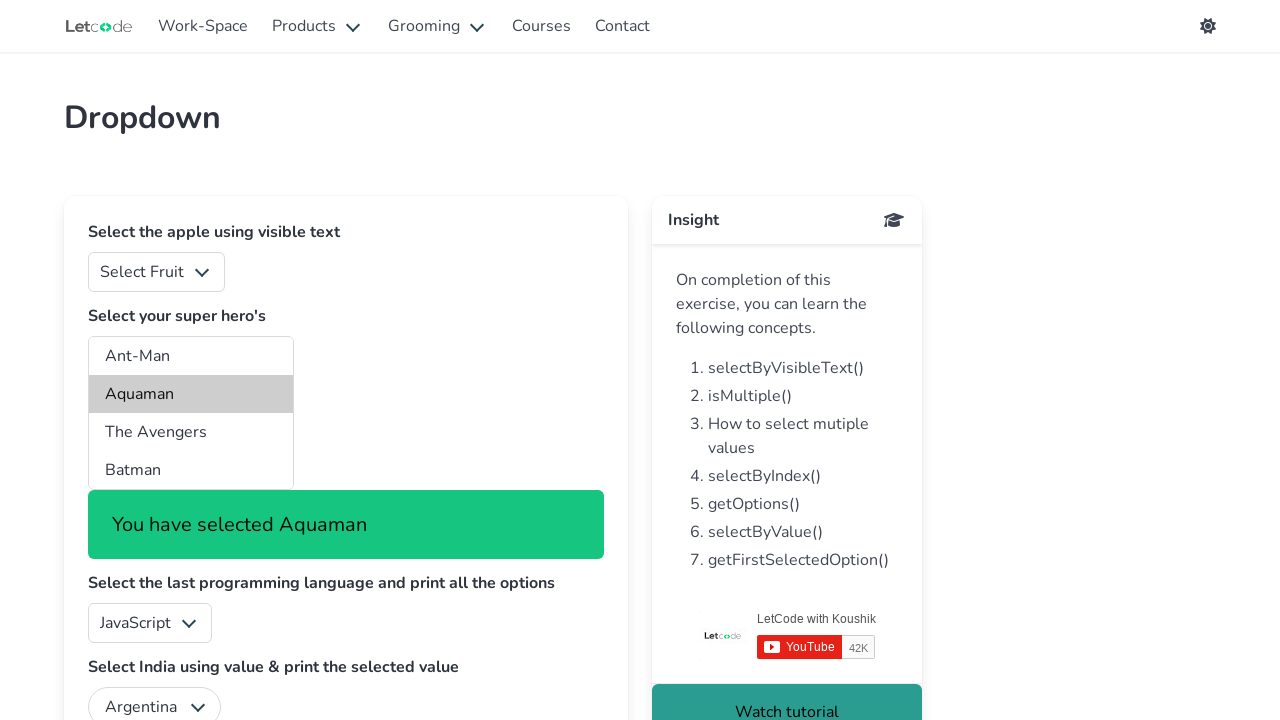

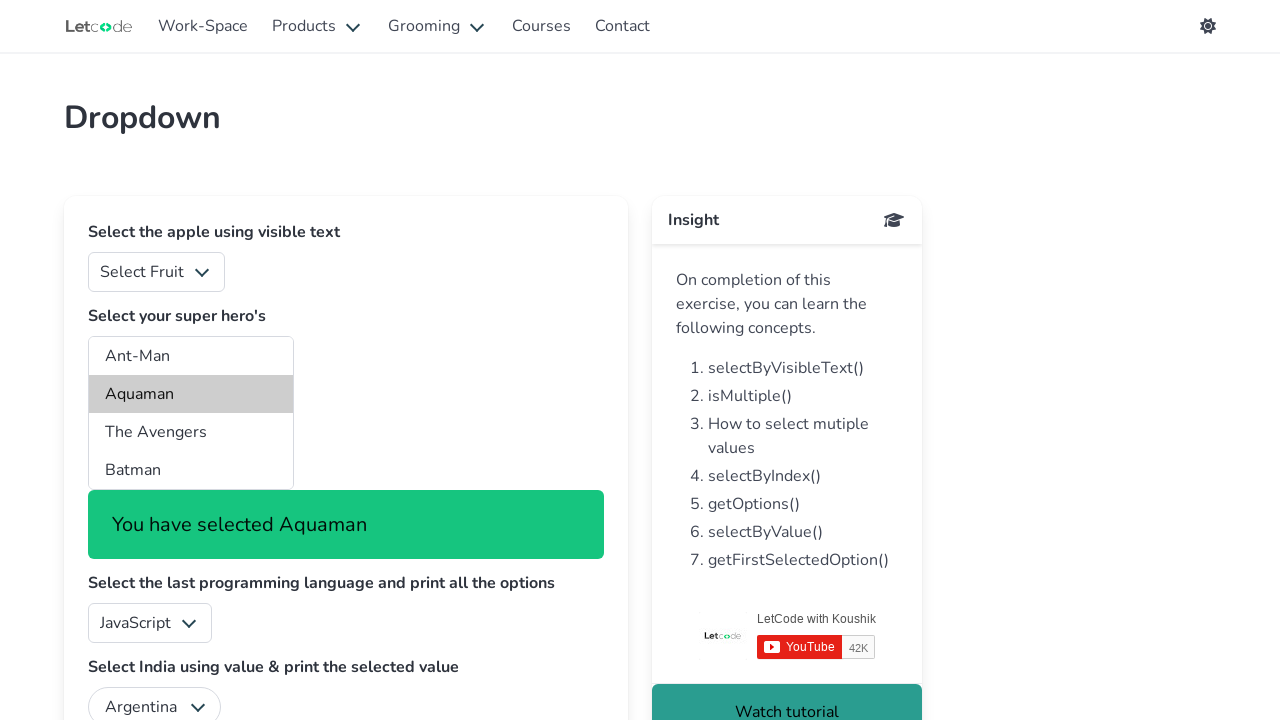